Tests basic browser navigation functionality including navigating to a URL, refreshing the page, using browser back/forward buttons, and resizing the window.

Starting URL: https://www.youtube.com/

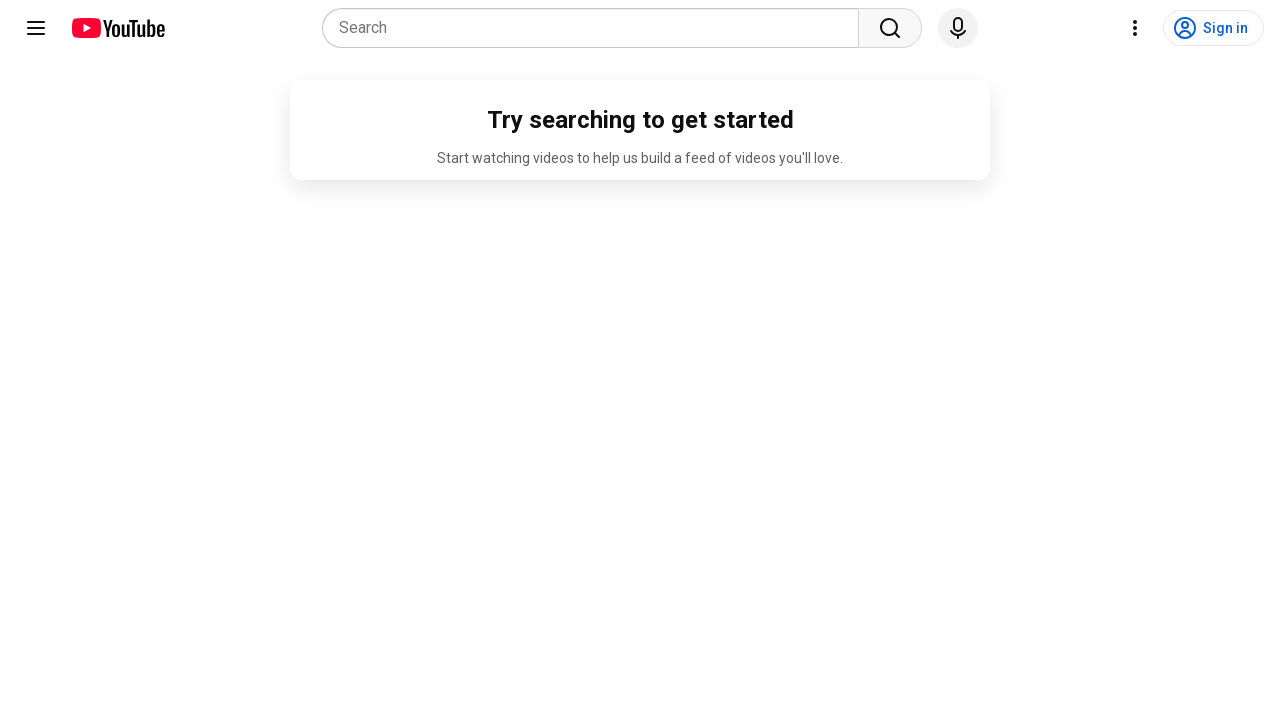

Set viewport to 1920x1080
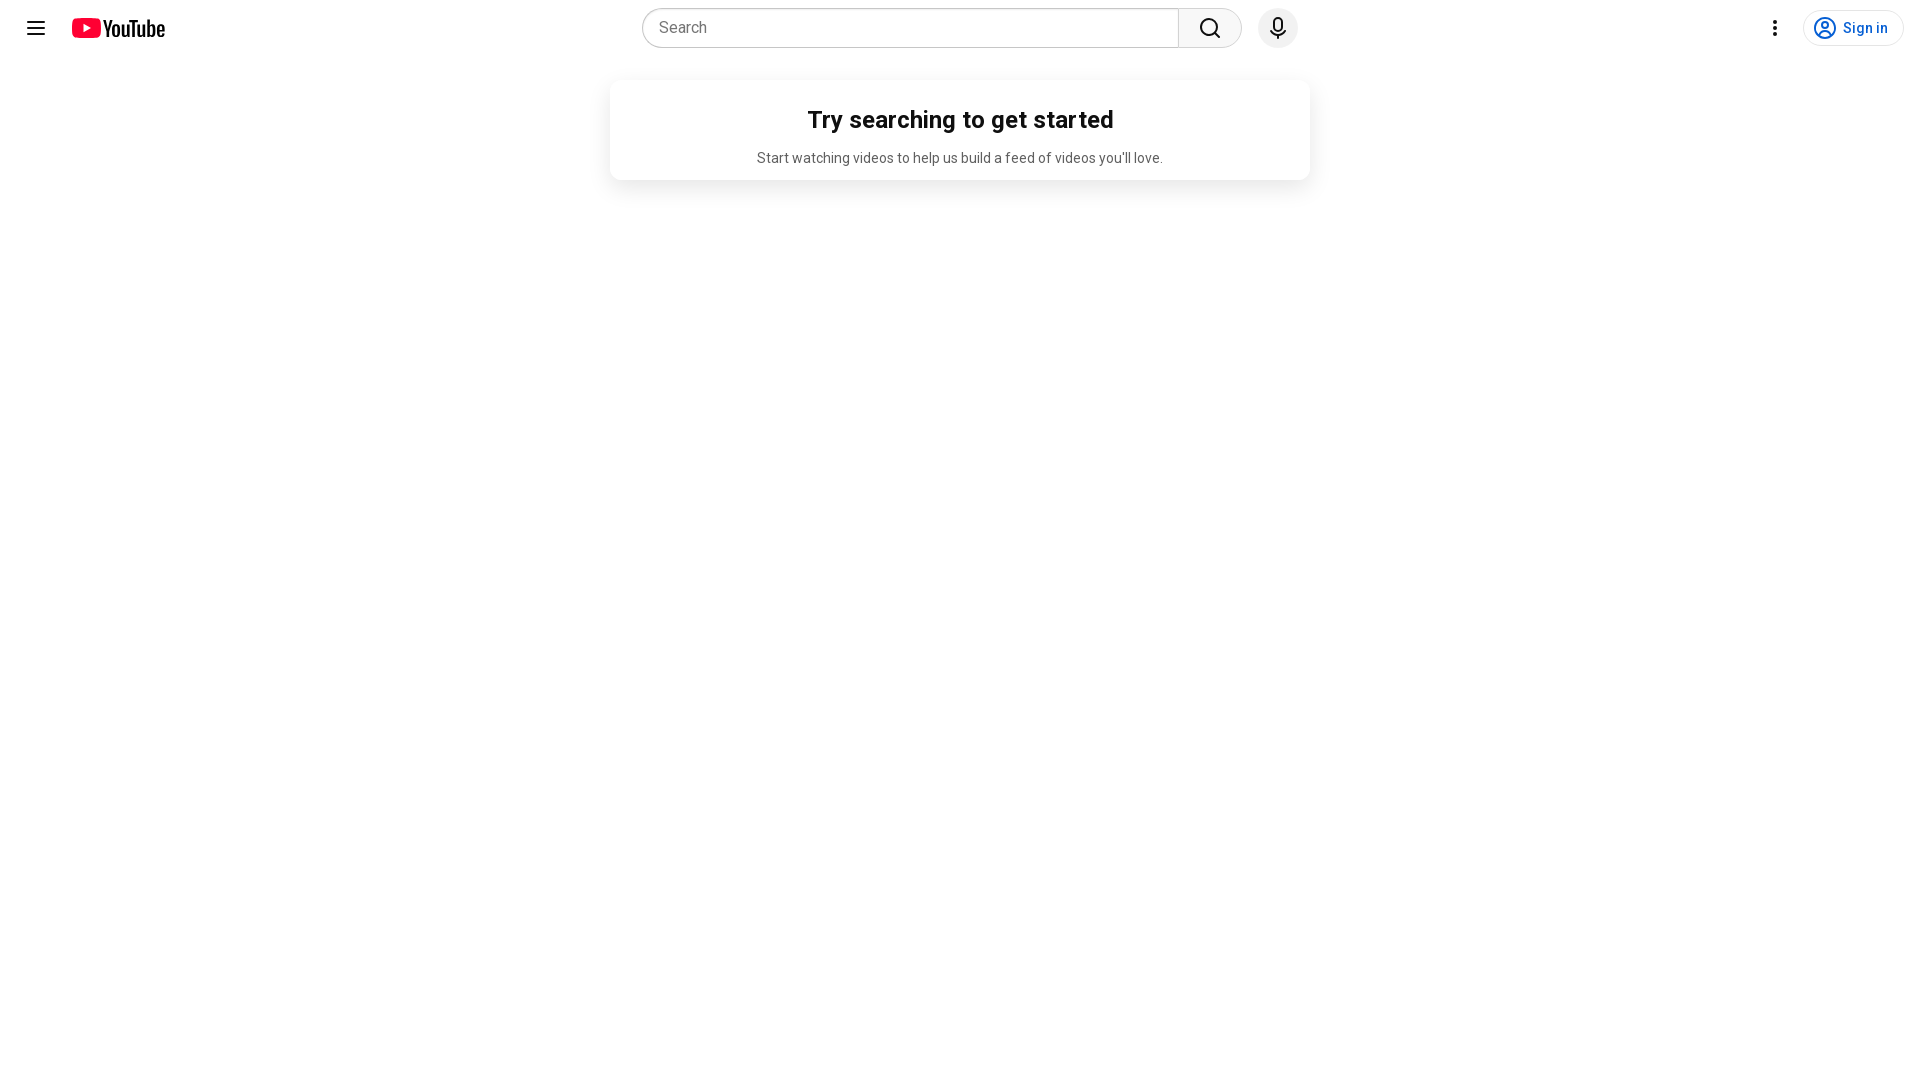

Navigated to YouTube video URL
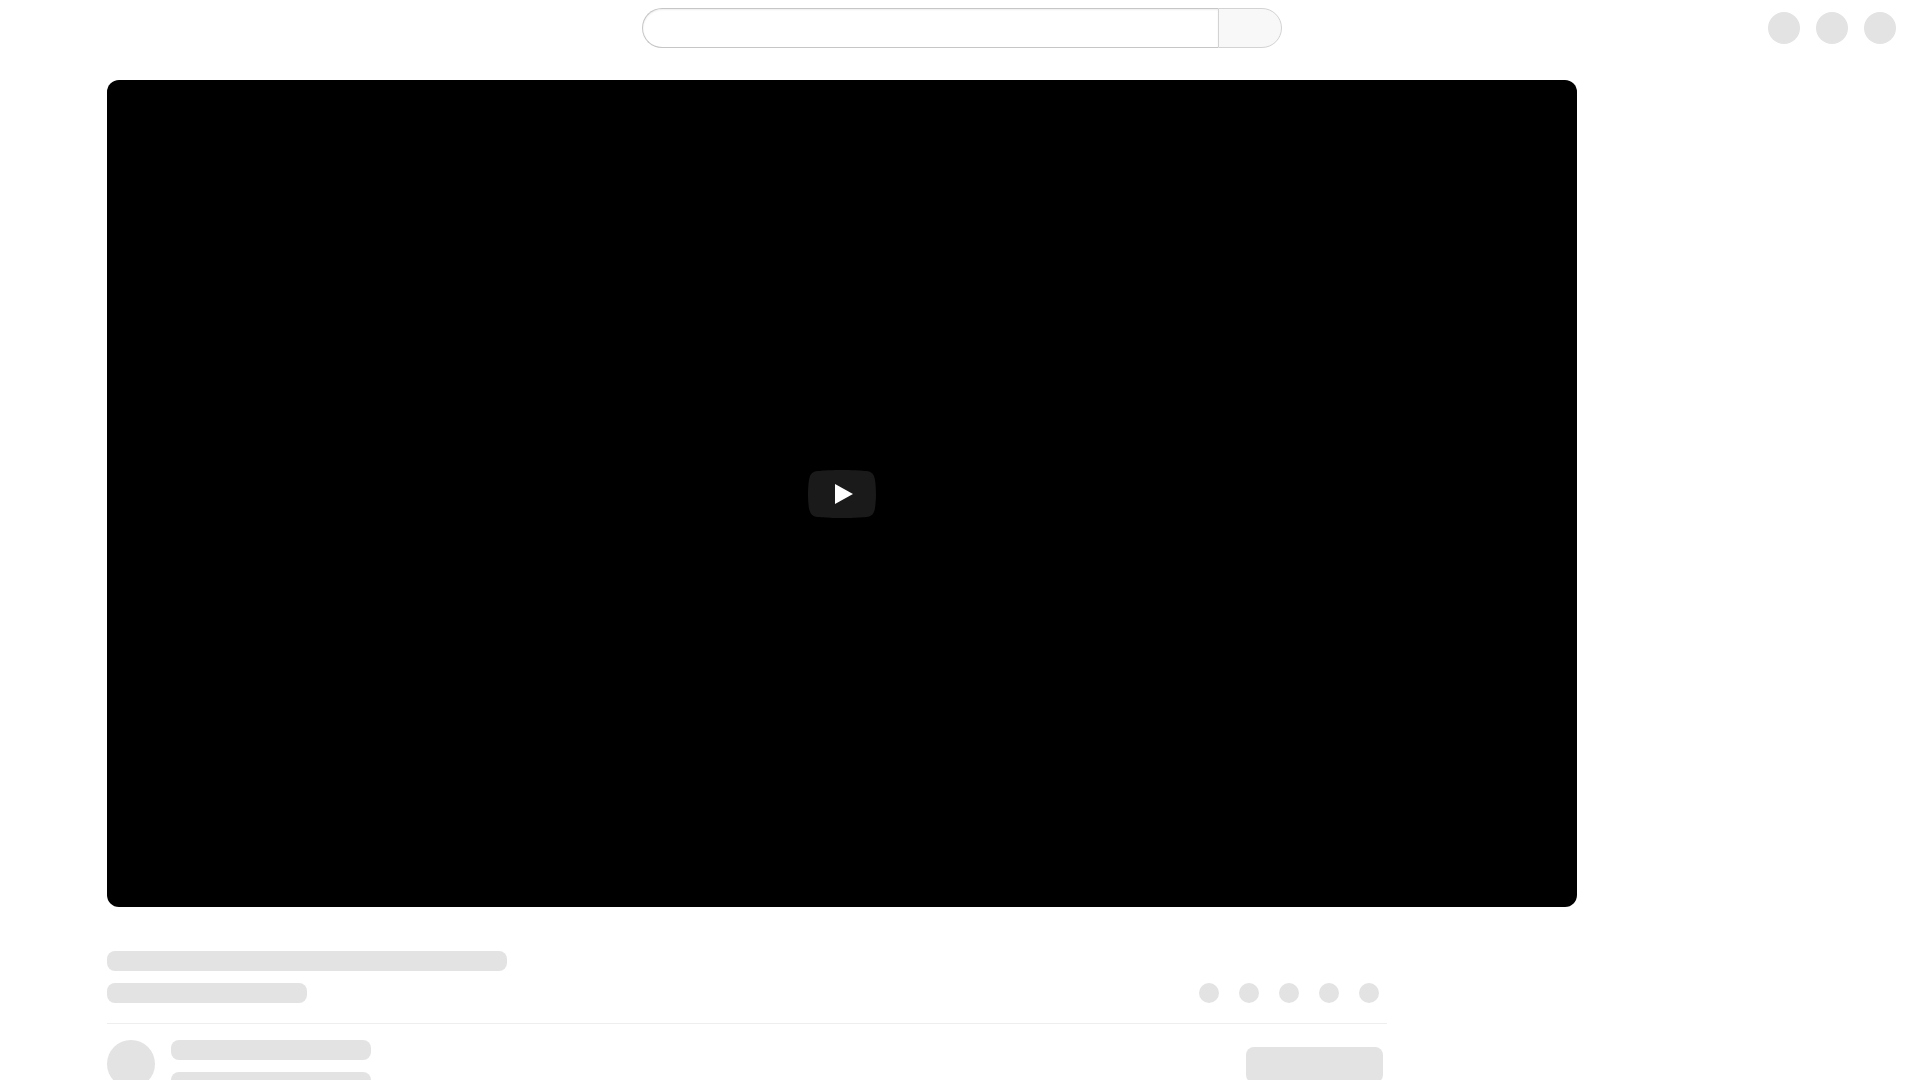

Refreshed the page
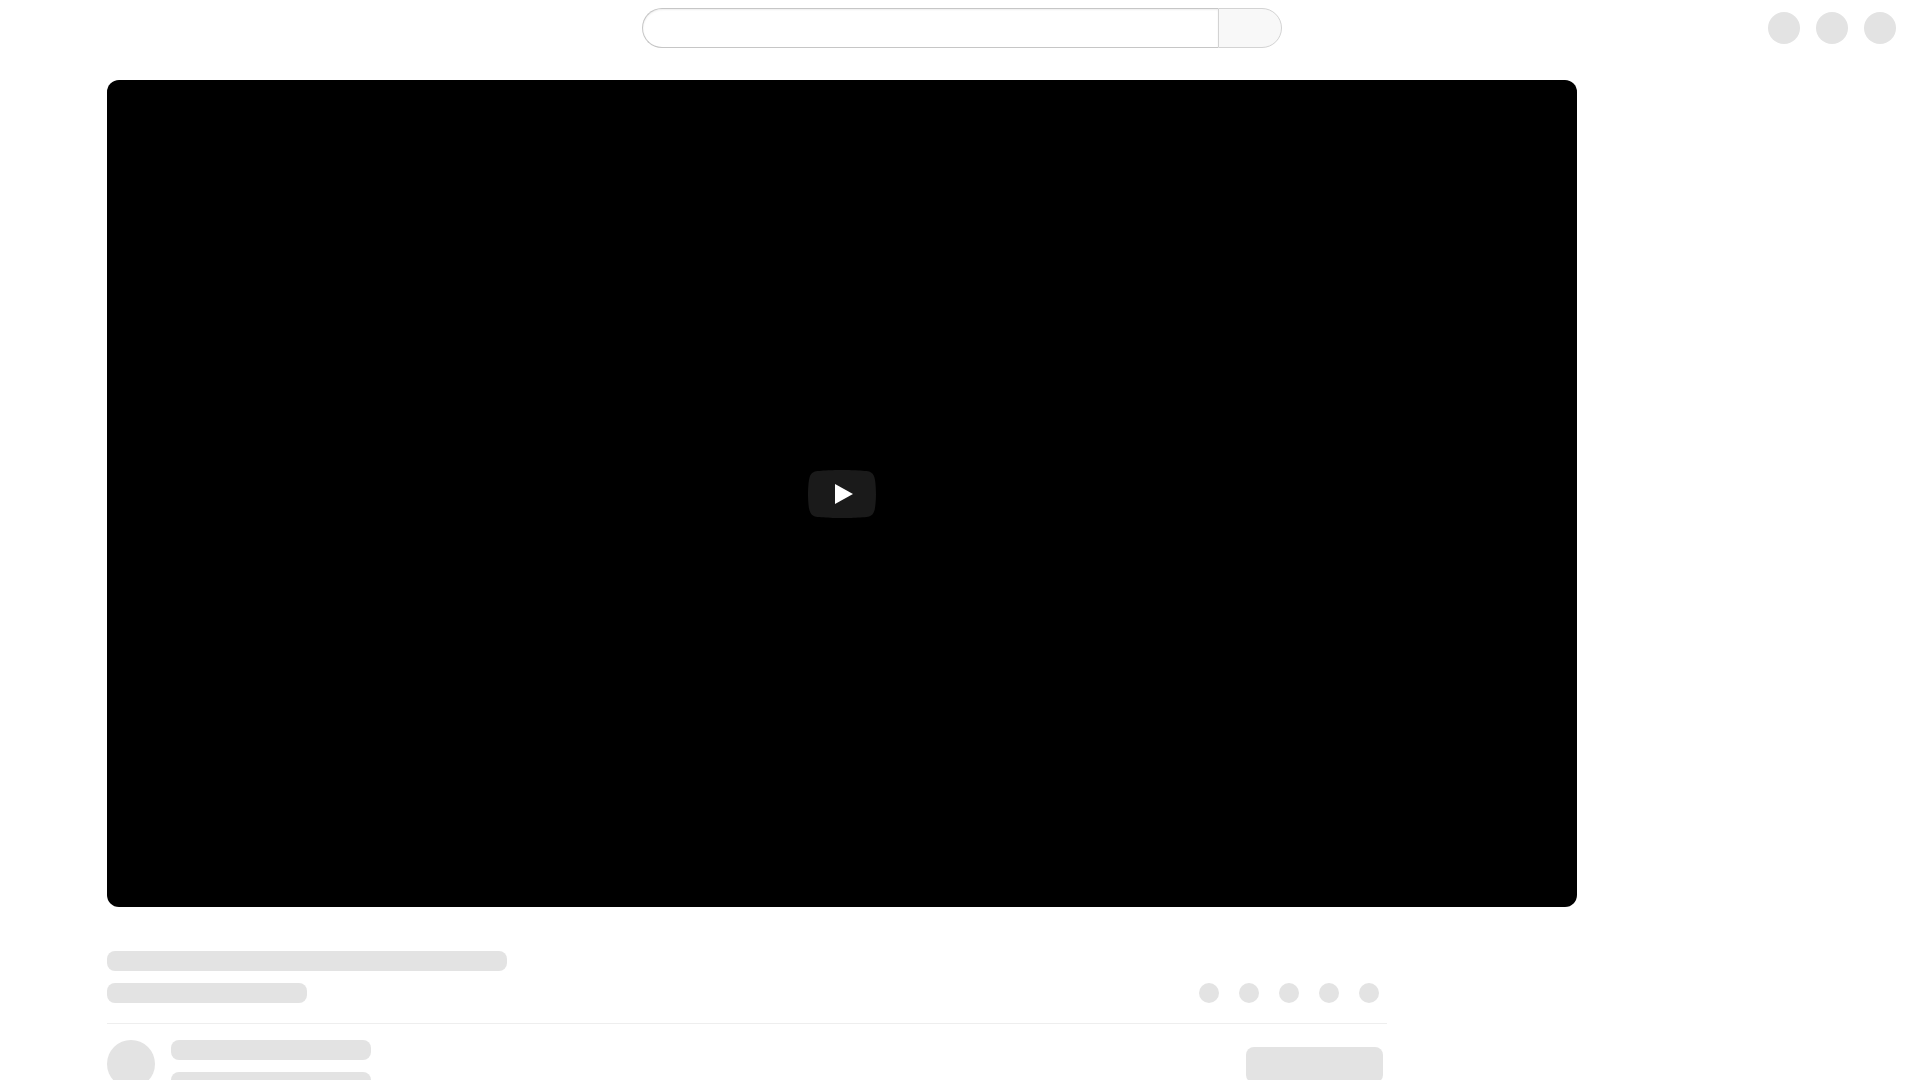

Clicked browser back button
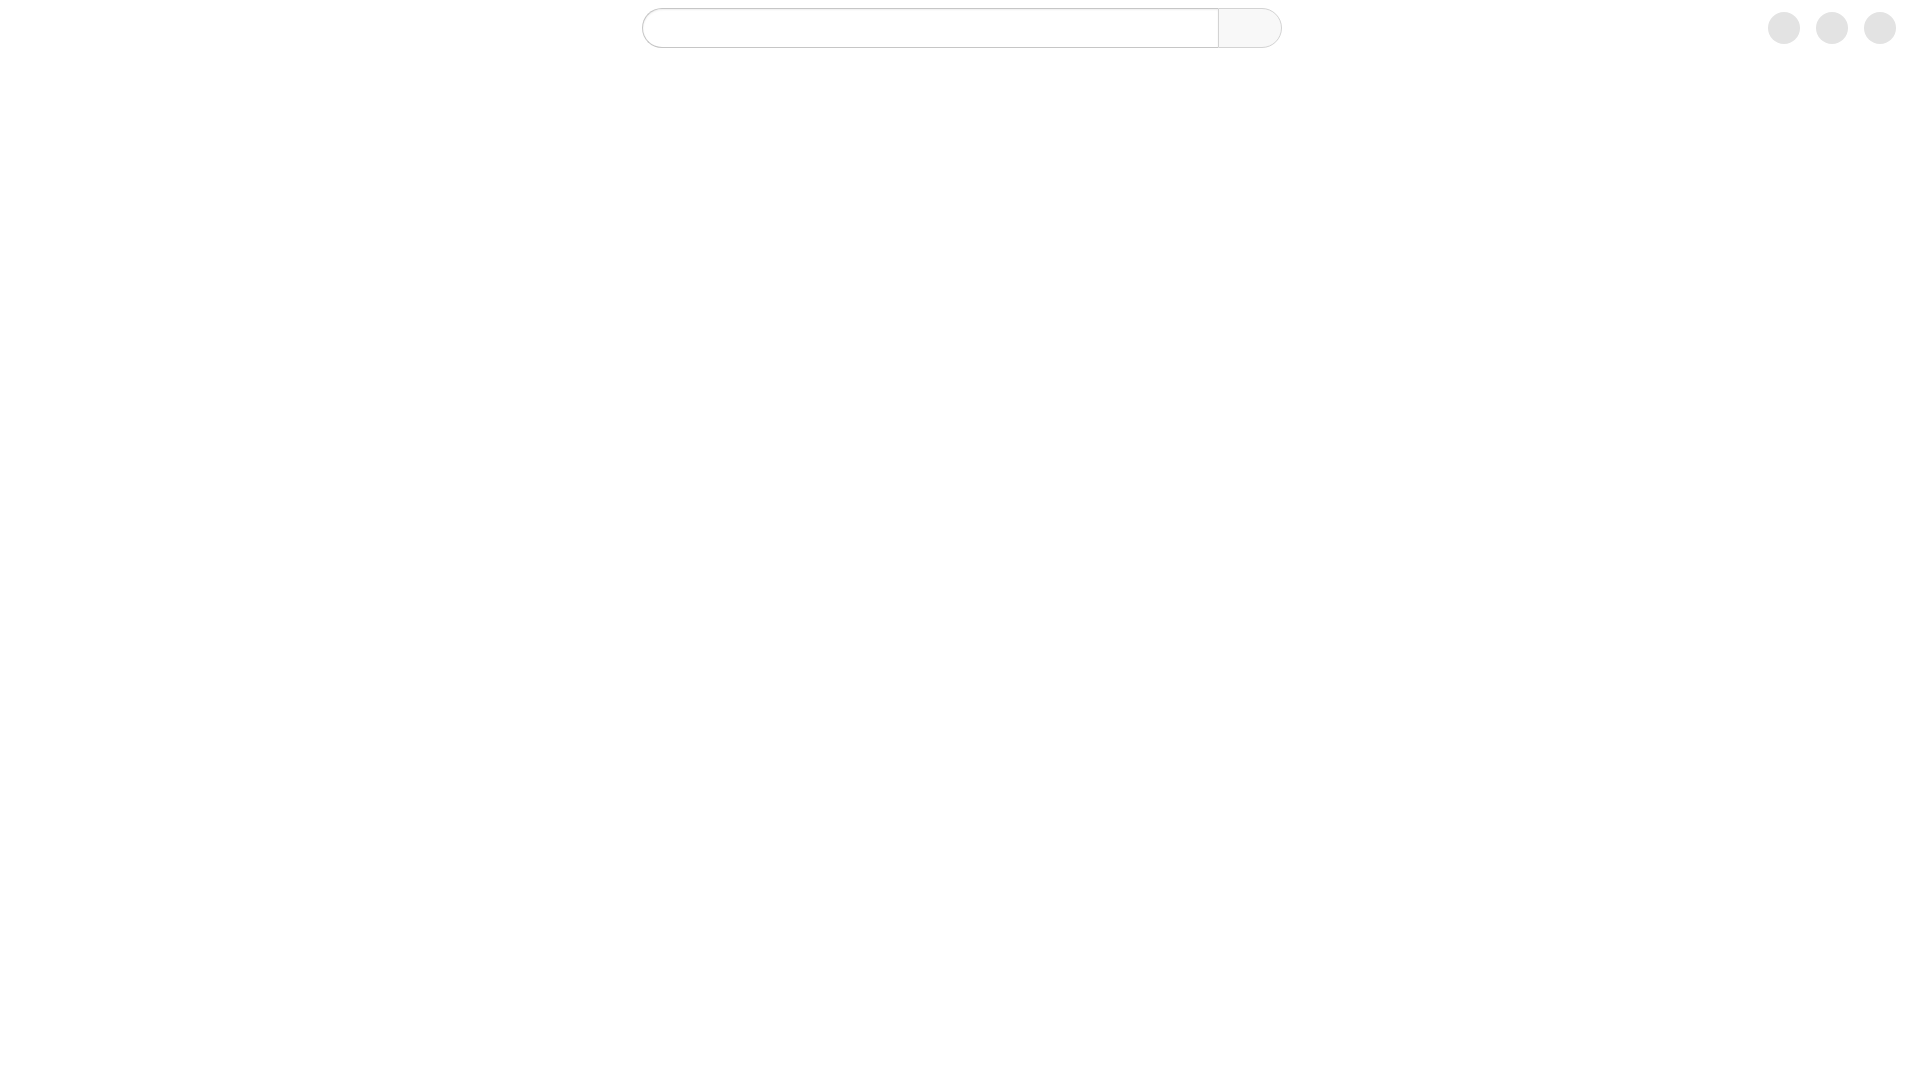

Clicked browser forward button
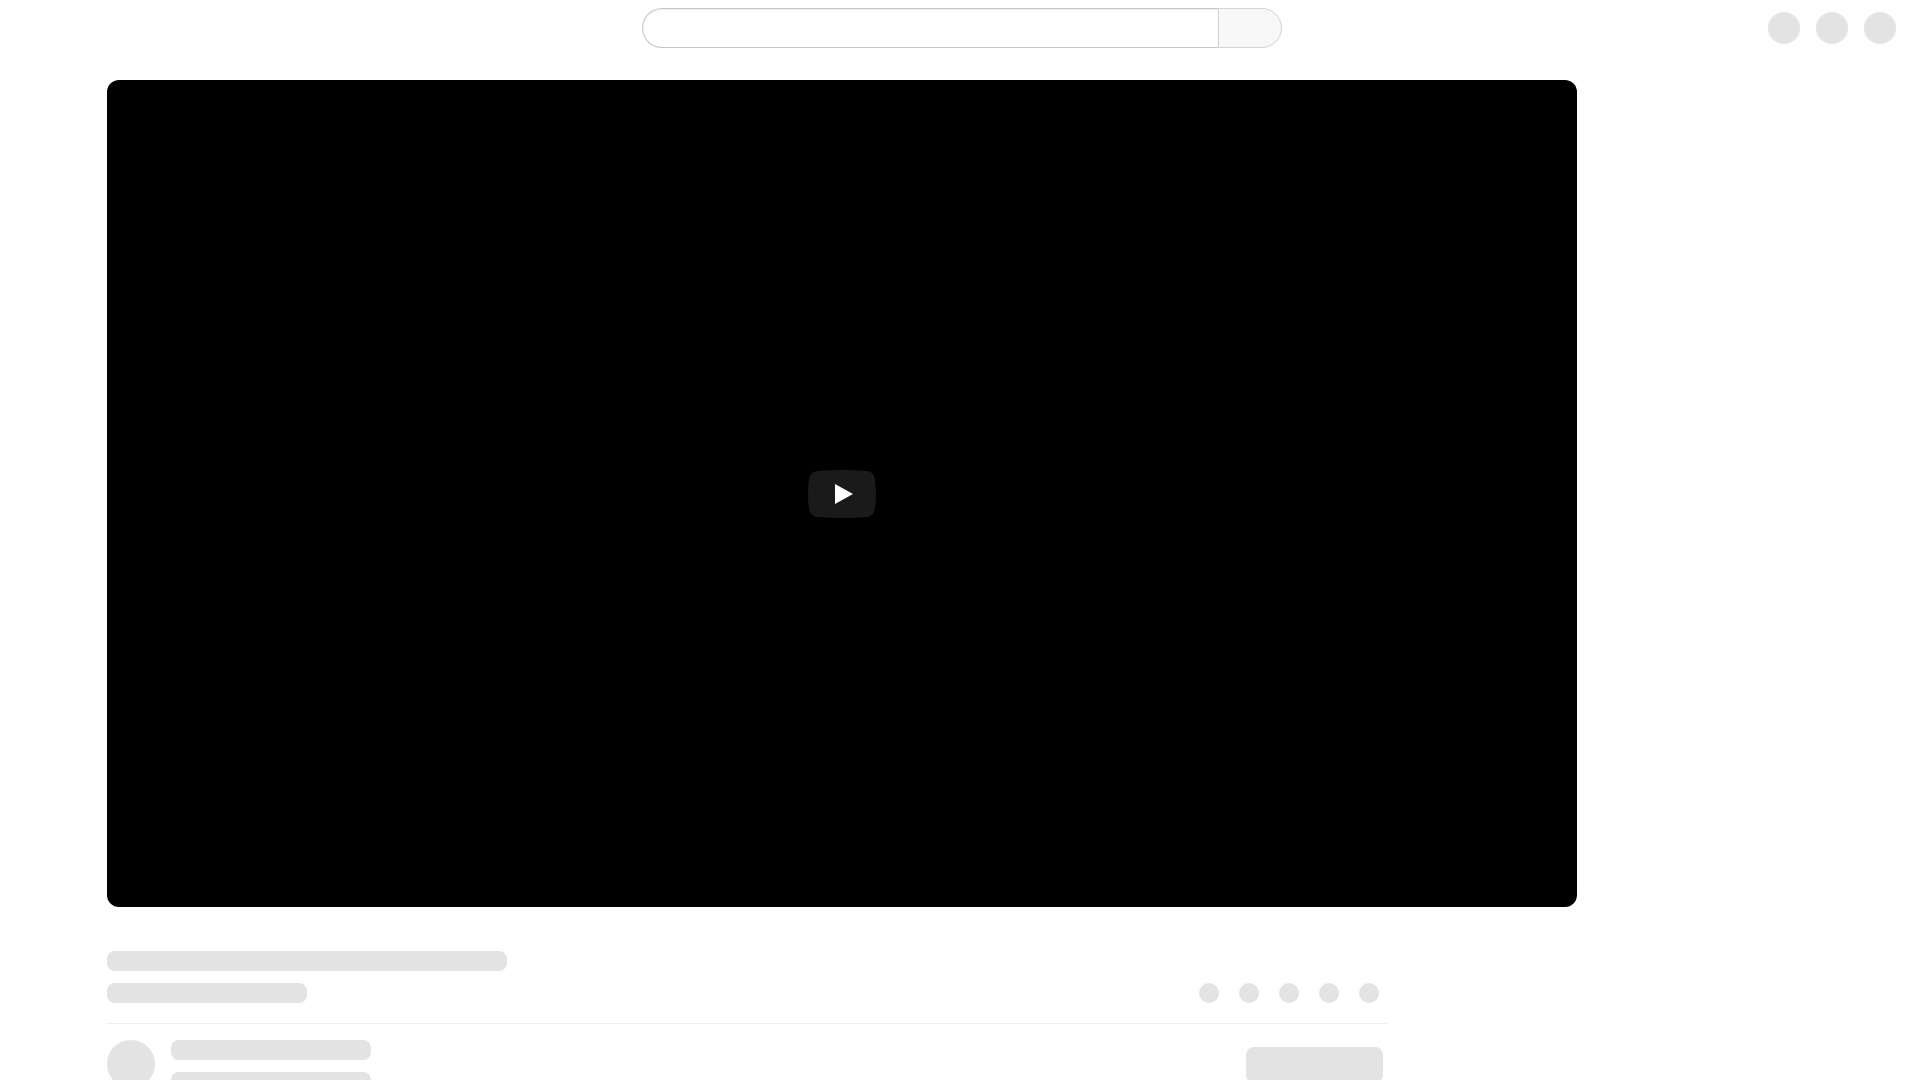

Resized viewport to 100x100
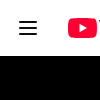

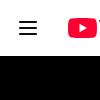